Tests that the "Next" pagination button navigates to the next docs page

Starting URL: https://playwright.dev/

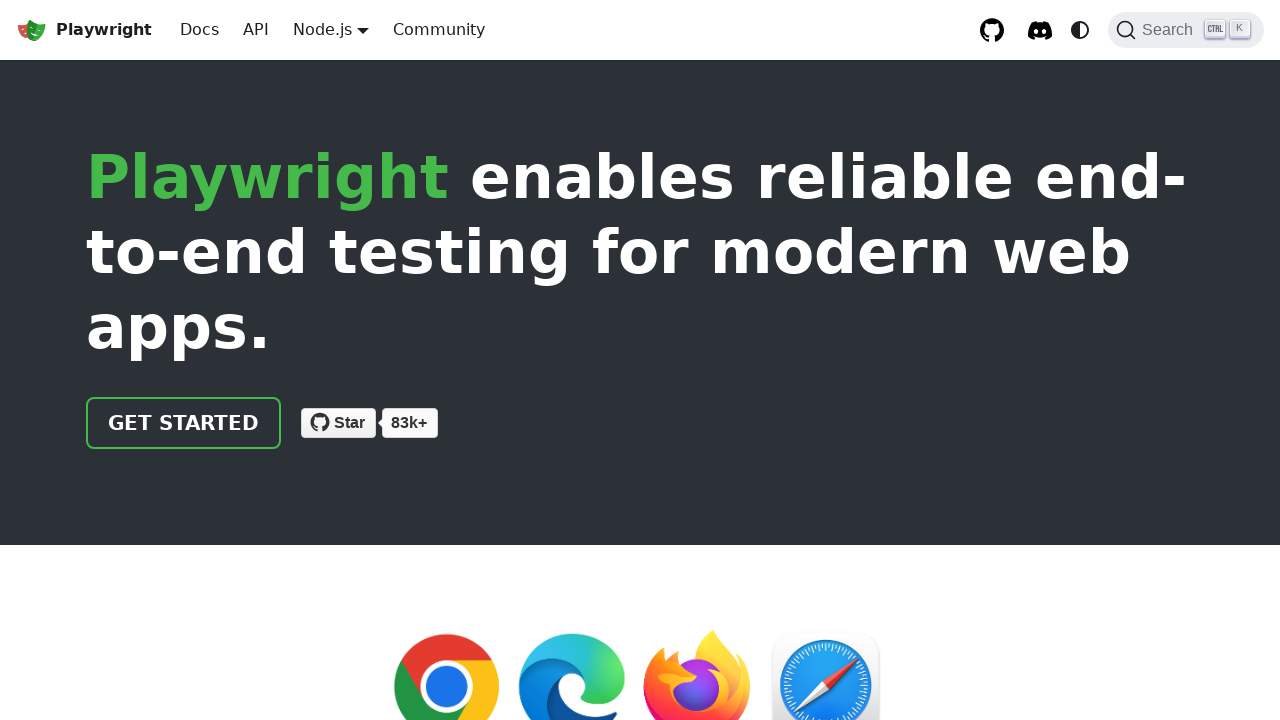

Clicked Docs link to navigate to documentation at (200, 30) on internal:role=link[name="Docs"i]
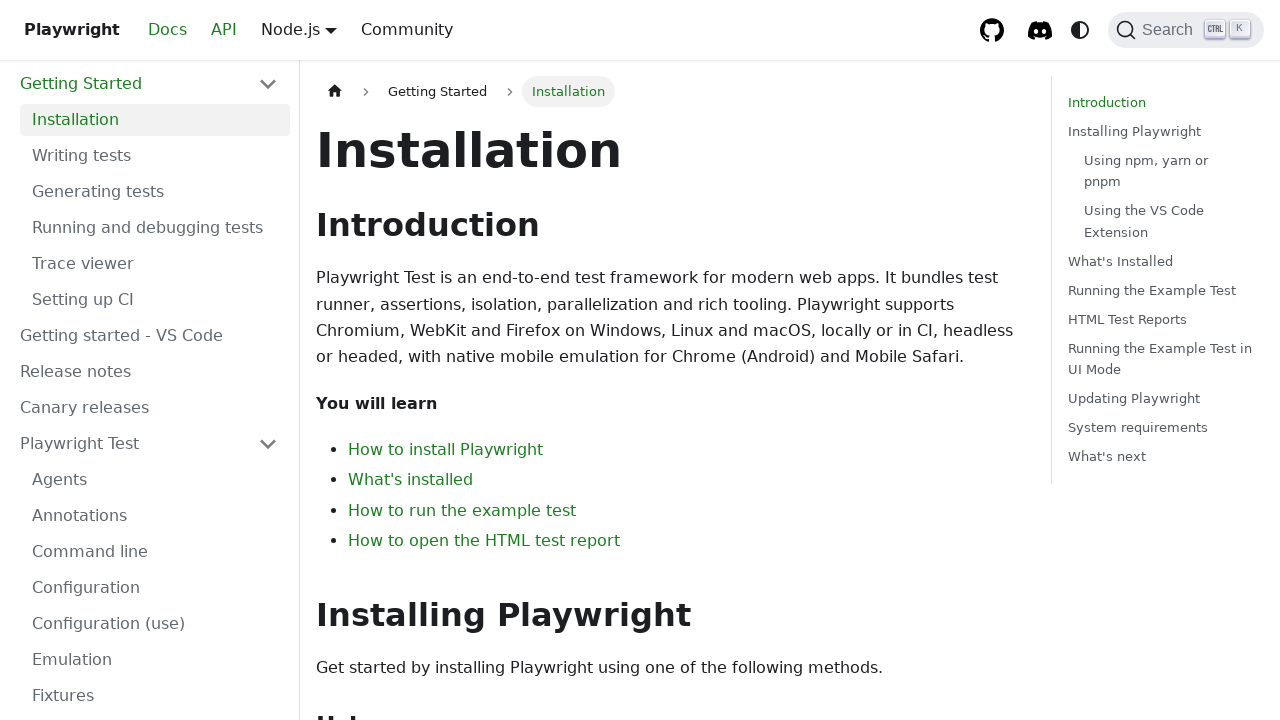

Clicked Next pagination button at bottom of docs page at (847, 380) on .docusaurus-mt-lg.pagination-nav >> internal:role=link[name="Next"i]
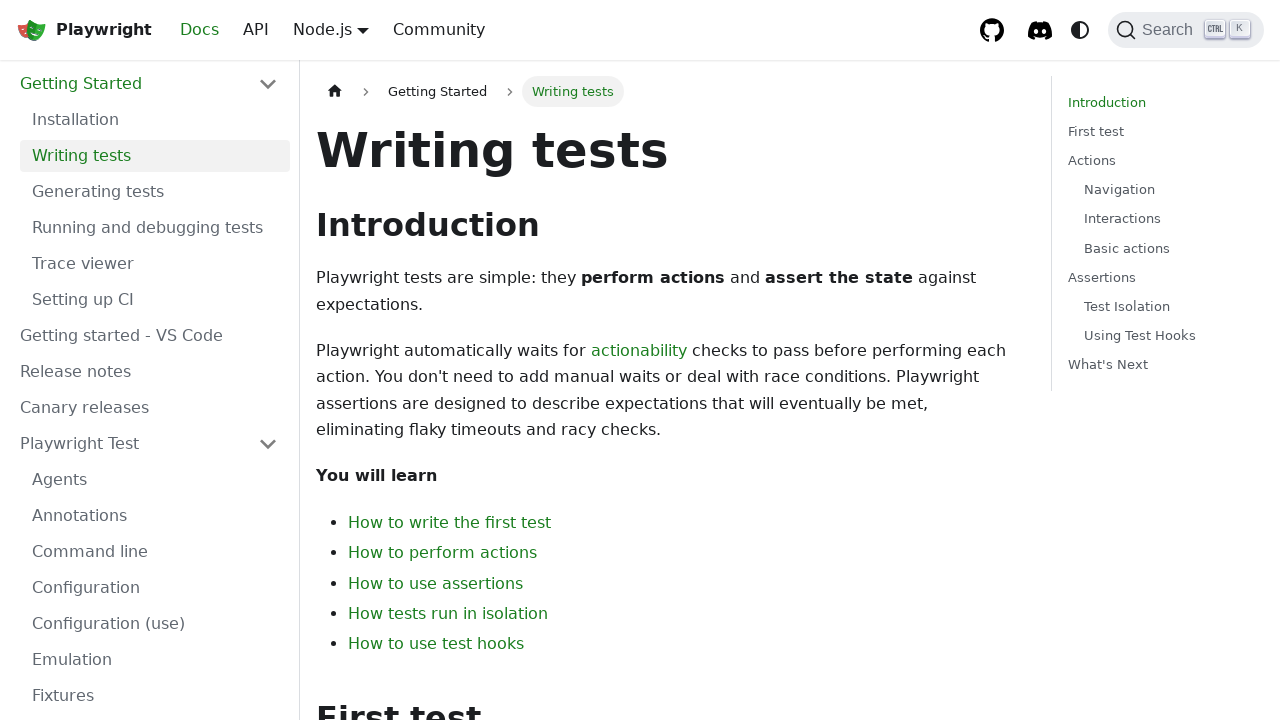

Verified that Next button navigated to correct page (https://playwright.dev/docs/writing-tests)
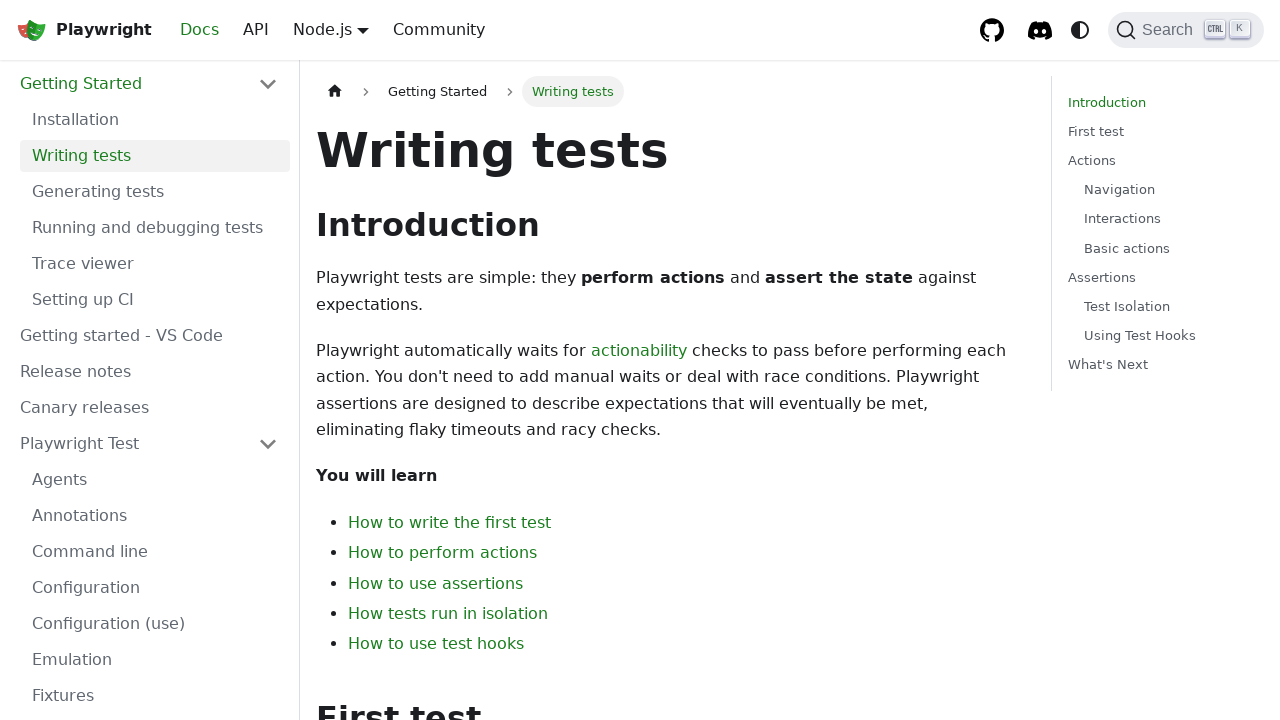

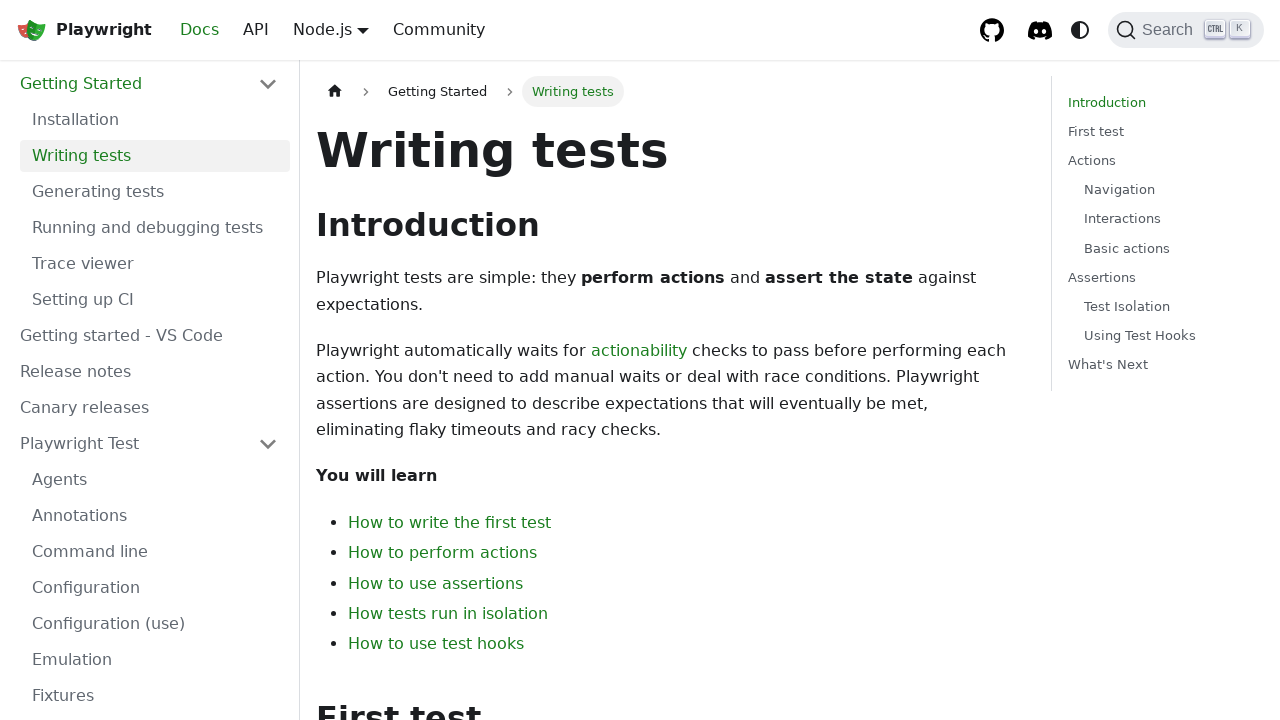